Tests flight booking workflow by selecting departure and destination cities, then clicking find flights button

Starting URL: https://www.blazedemo.com/

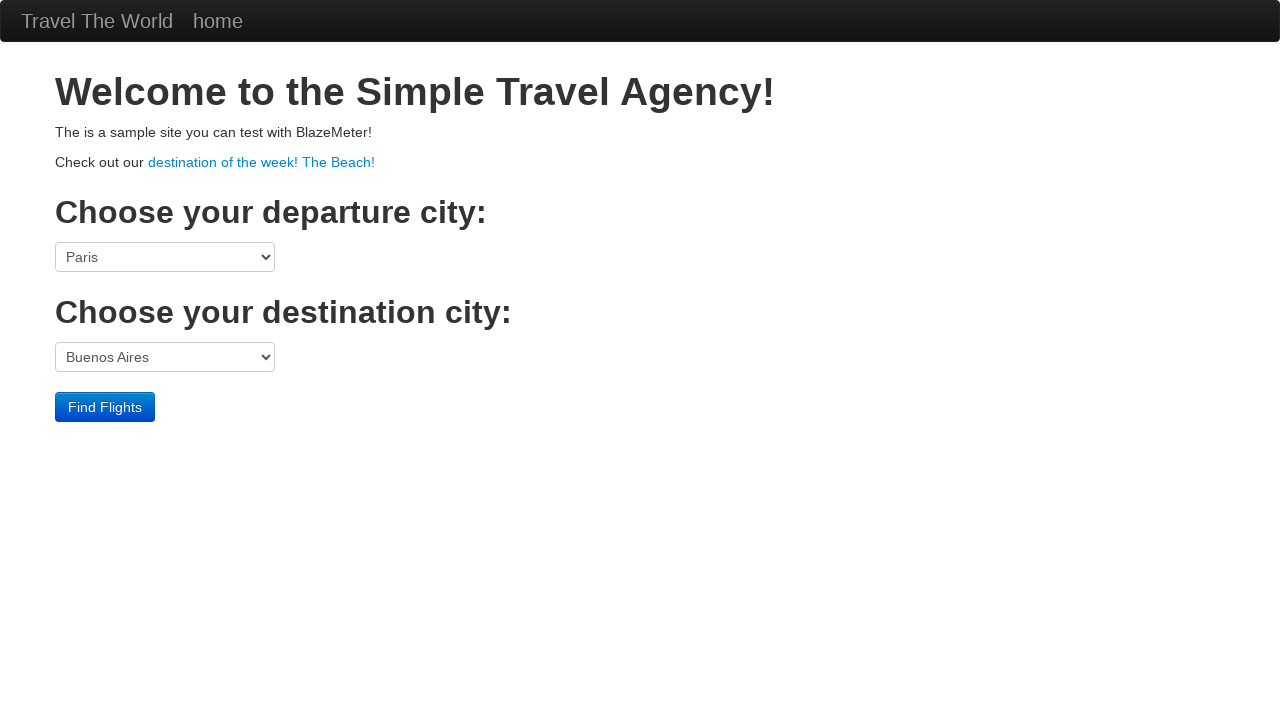

Clicked on departure city dropdown at (165, 257) on select[name='fromPort']
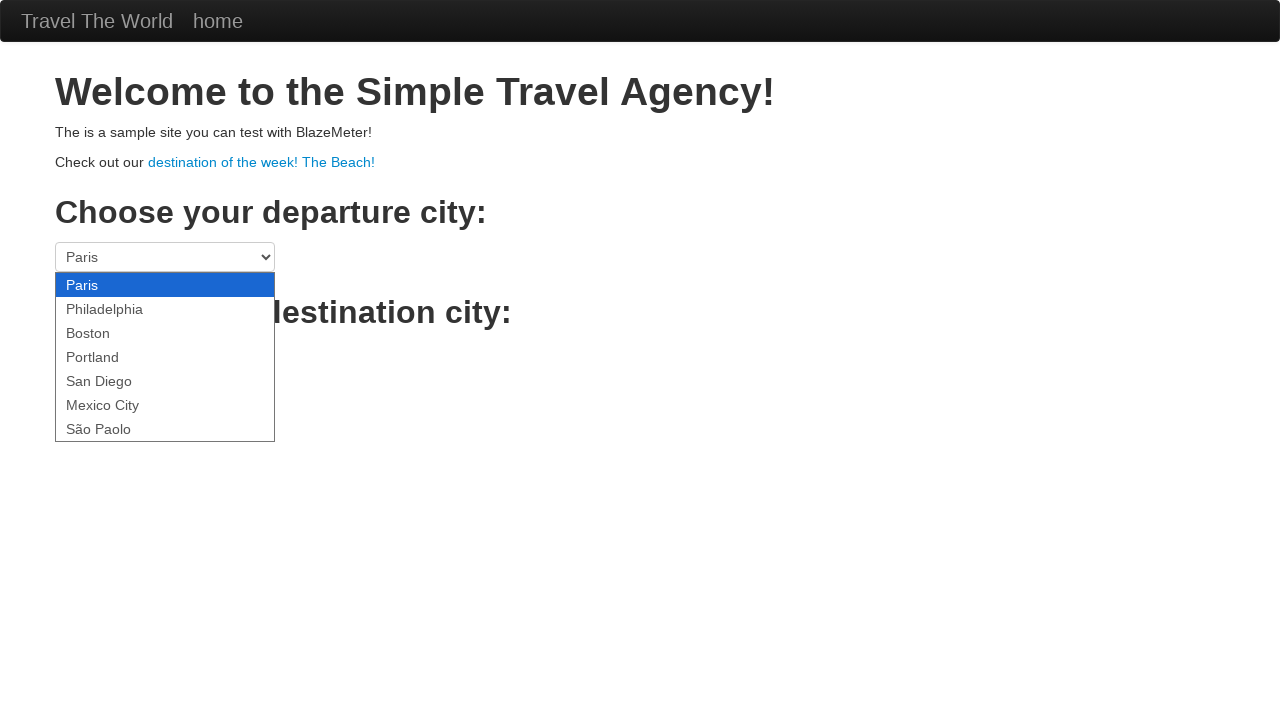

Selected São Paolo as departure city on select[name='fromPort']
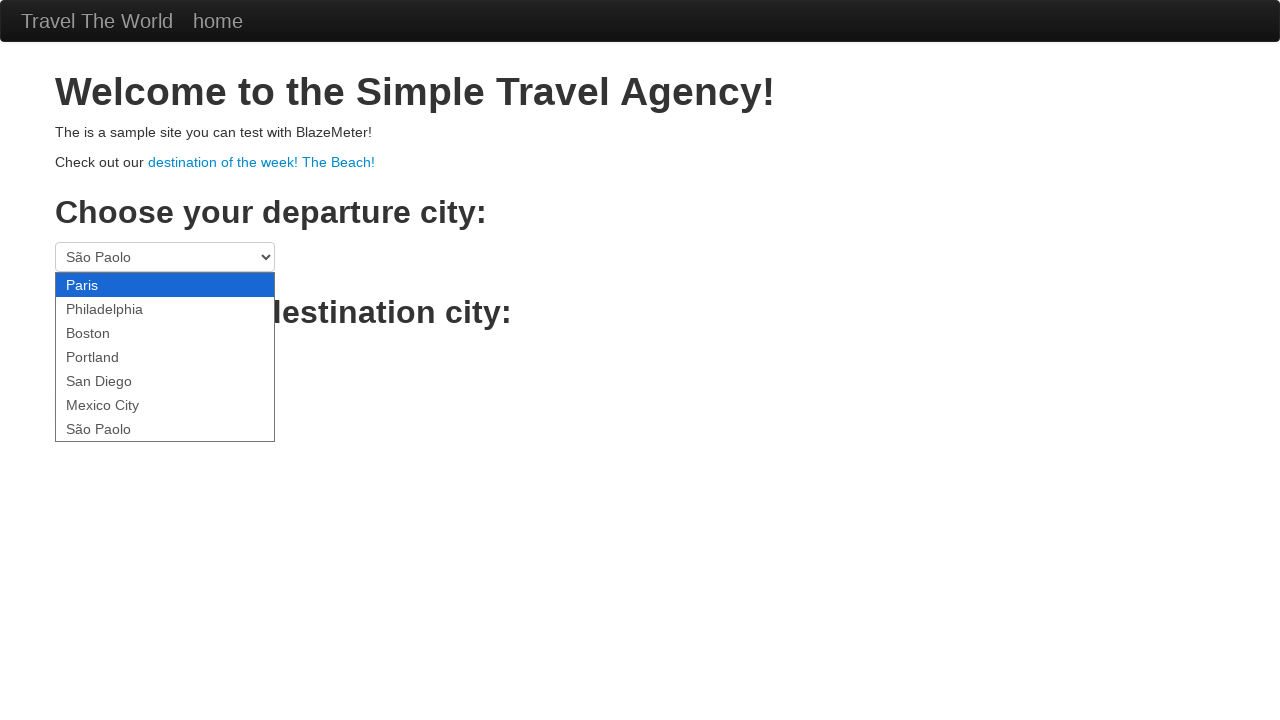

Clicked on destination city dropdown at (165, 357) on select[name='toPort']
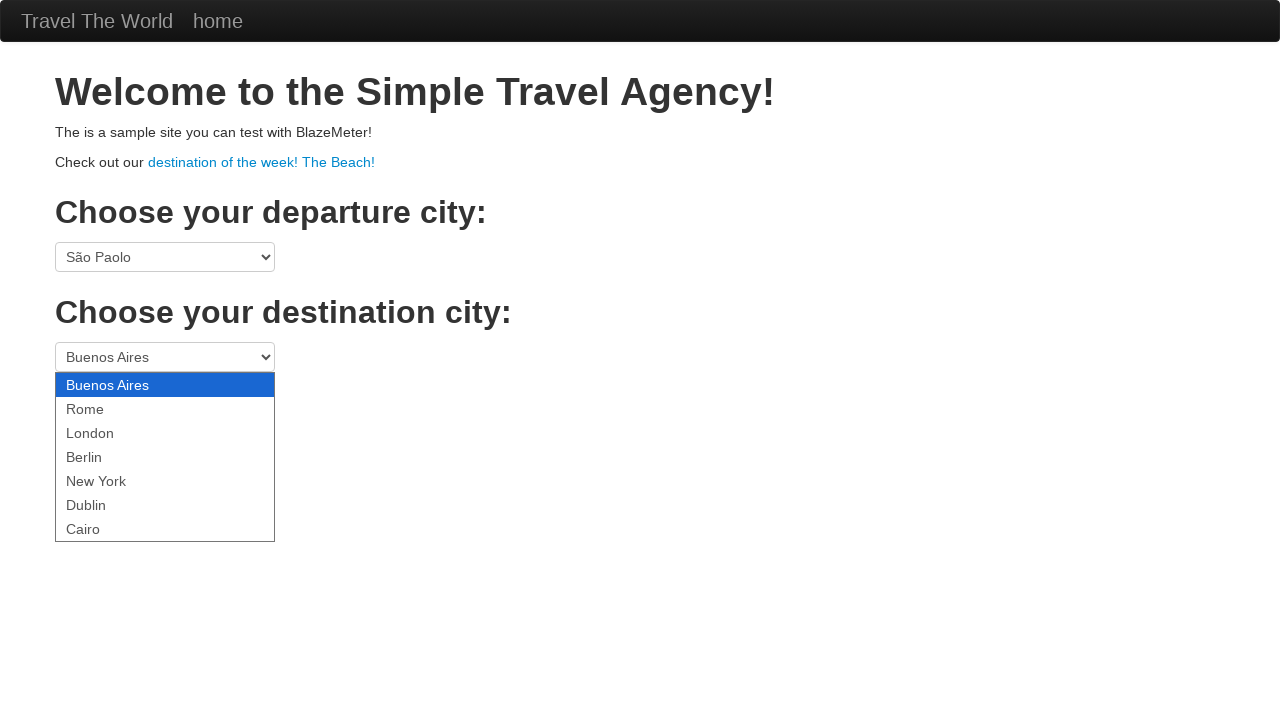

Selected Berlin as destination city on select[name='toPort']
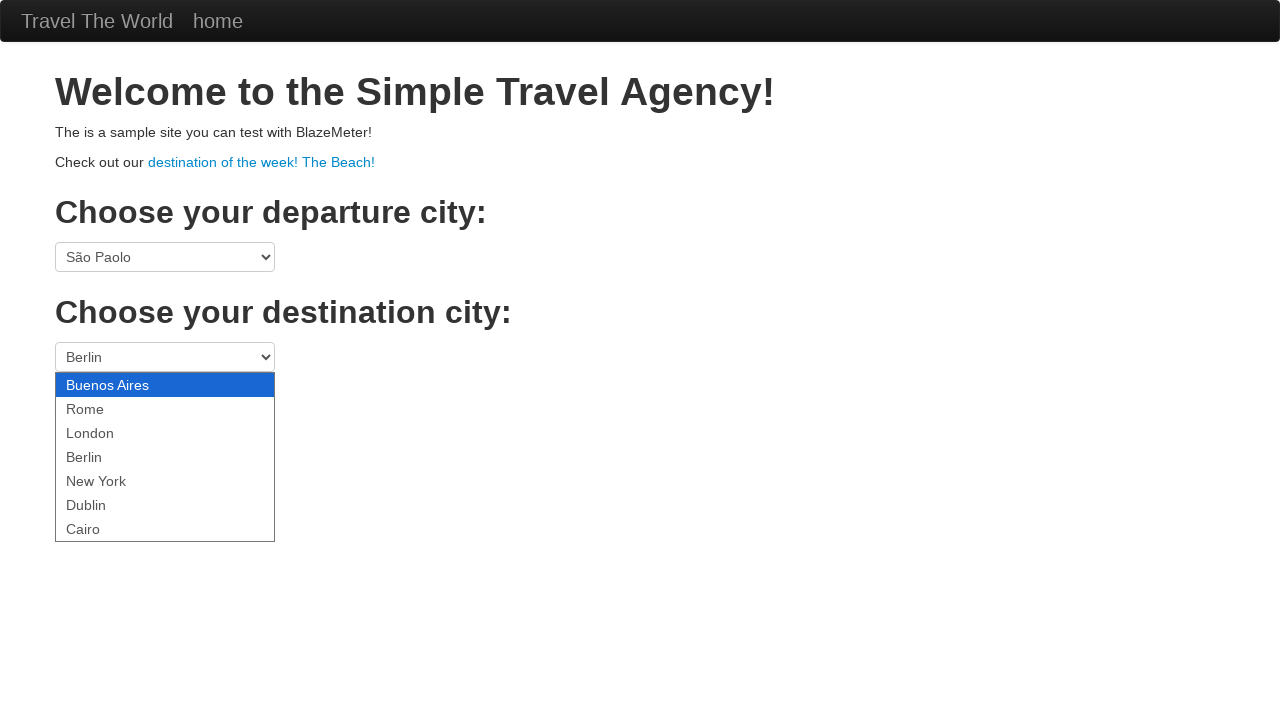

Clicked Find Flights button at (105, 407) on .btn-primary
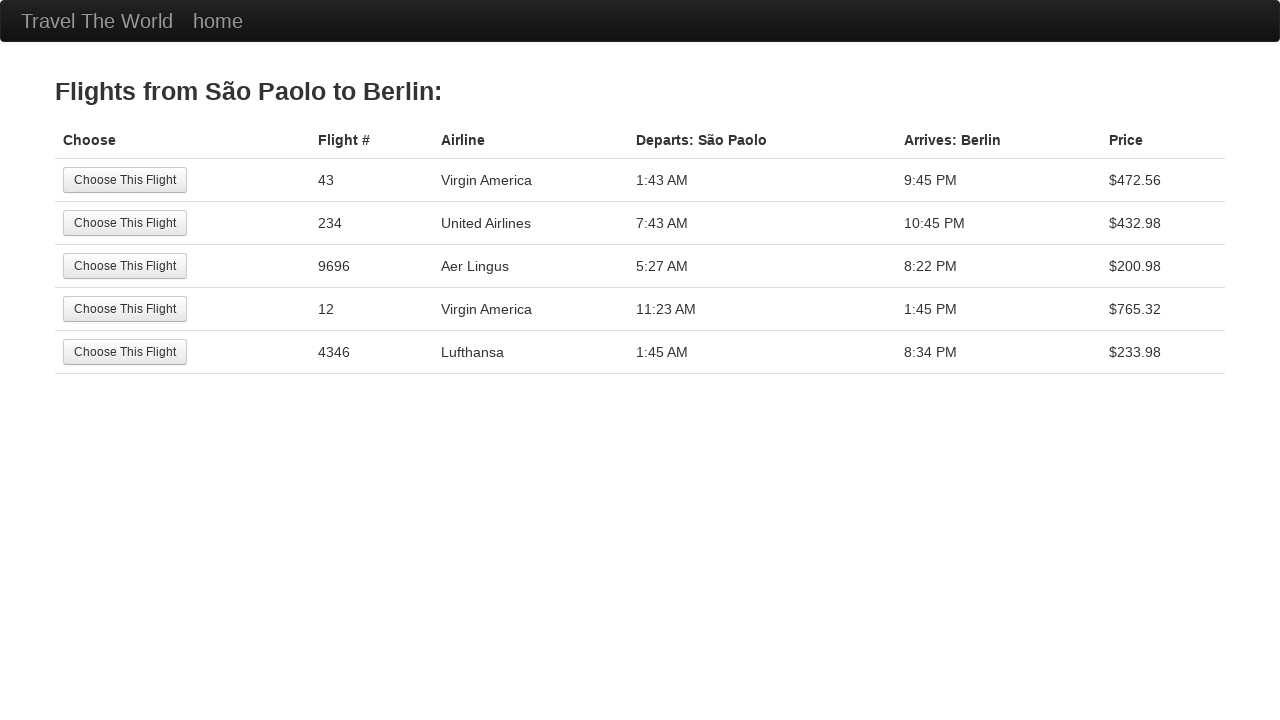

Reservation page loaded successfully
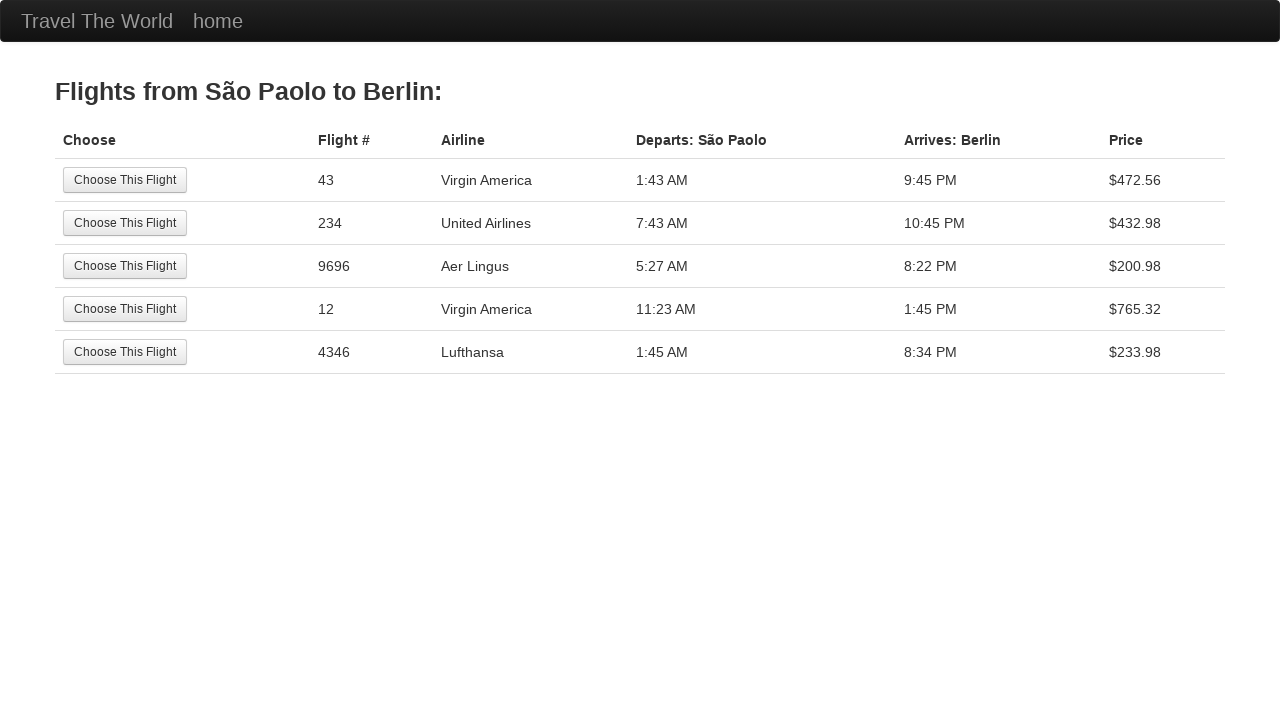

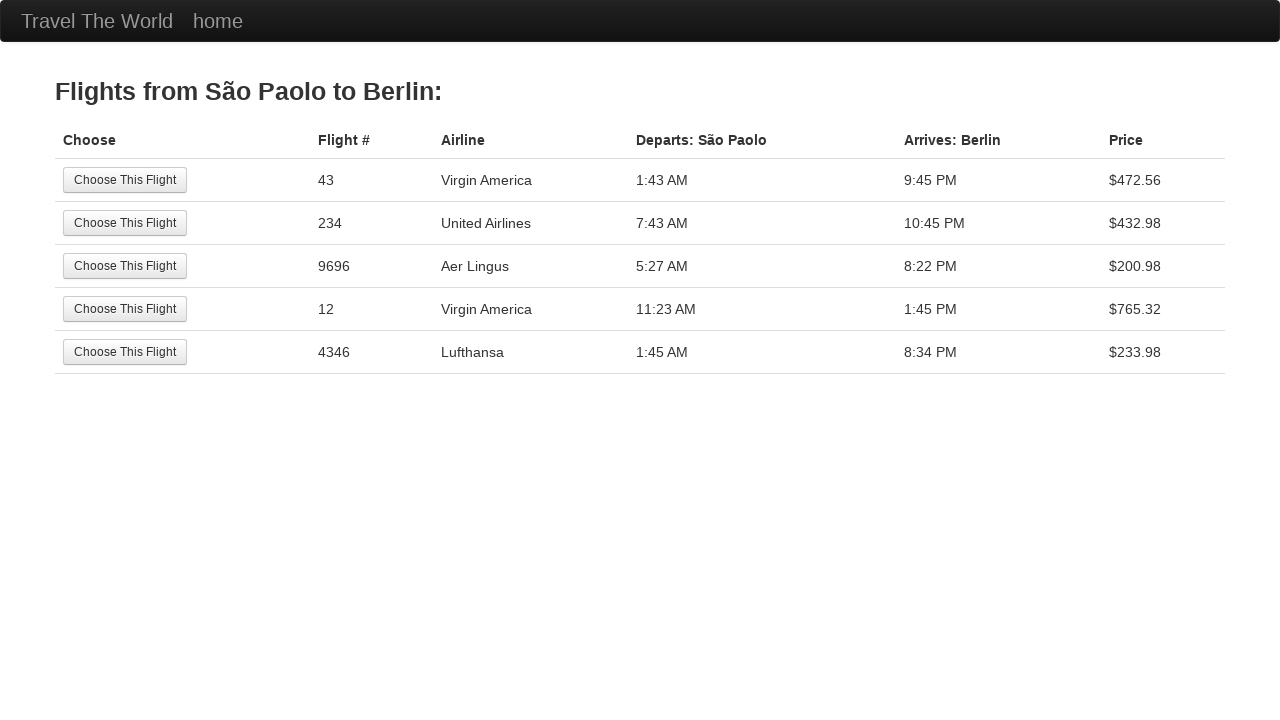